Tests the click functionality on the DemoQA buttons page by performing a mouse action to click the "Click Me" button

Starting URL: http://demoqa.com/buttons

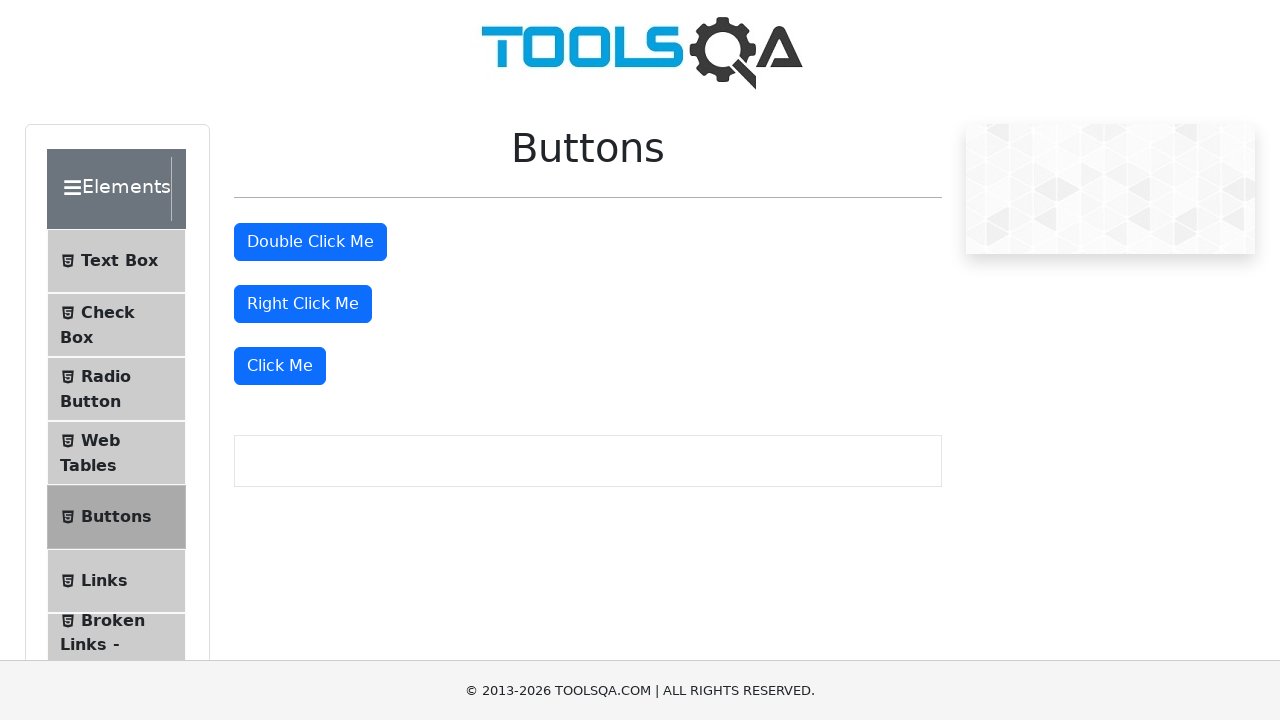

Clicked the 'Click Me' button using mouse action on DemoQA buttons page at (280, 366) on xpath=//button[text()='Click Me']
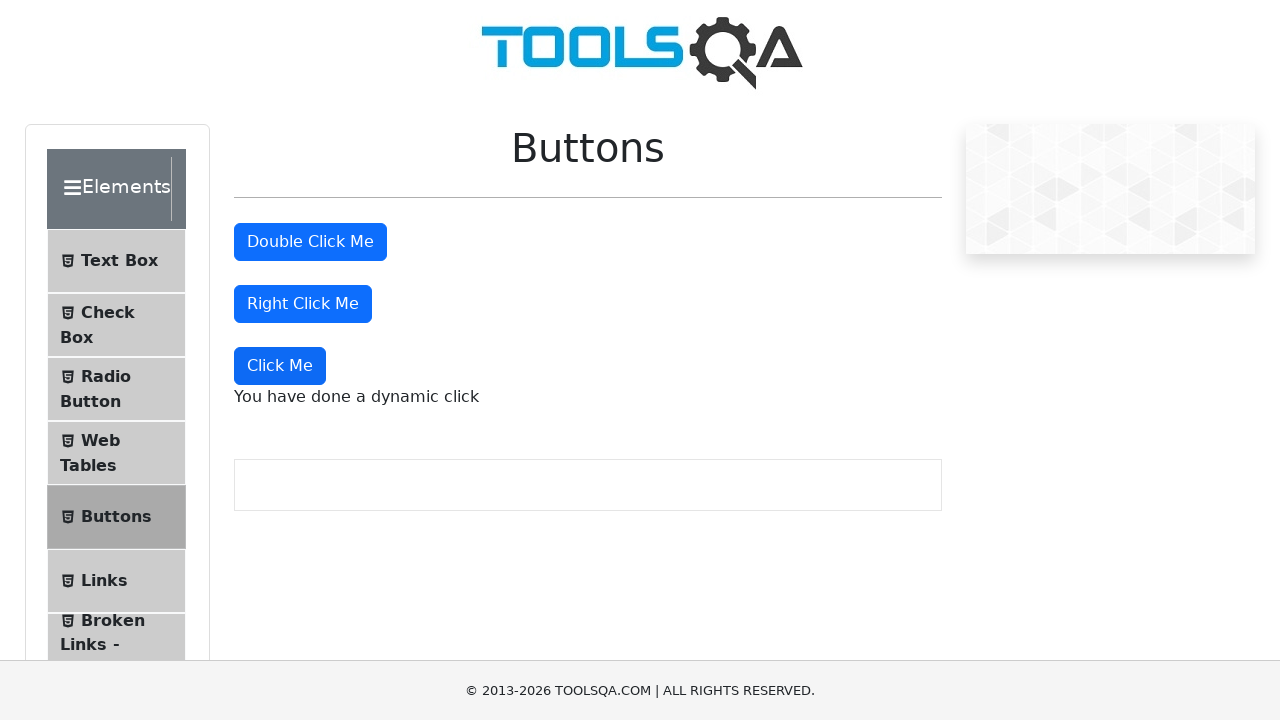

Waited 1000ms to verify click action completed
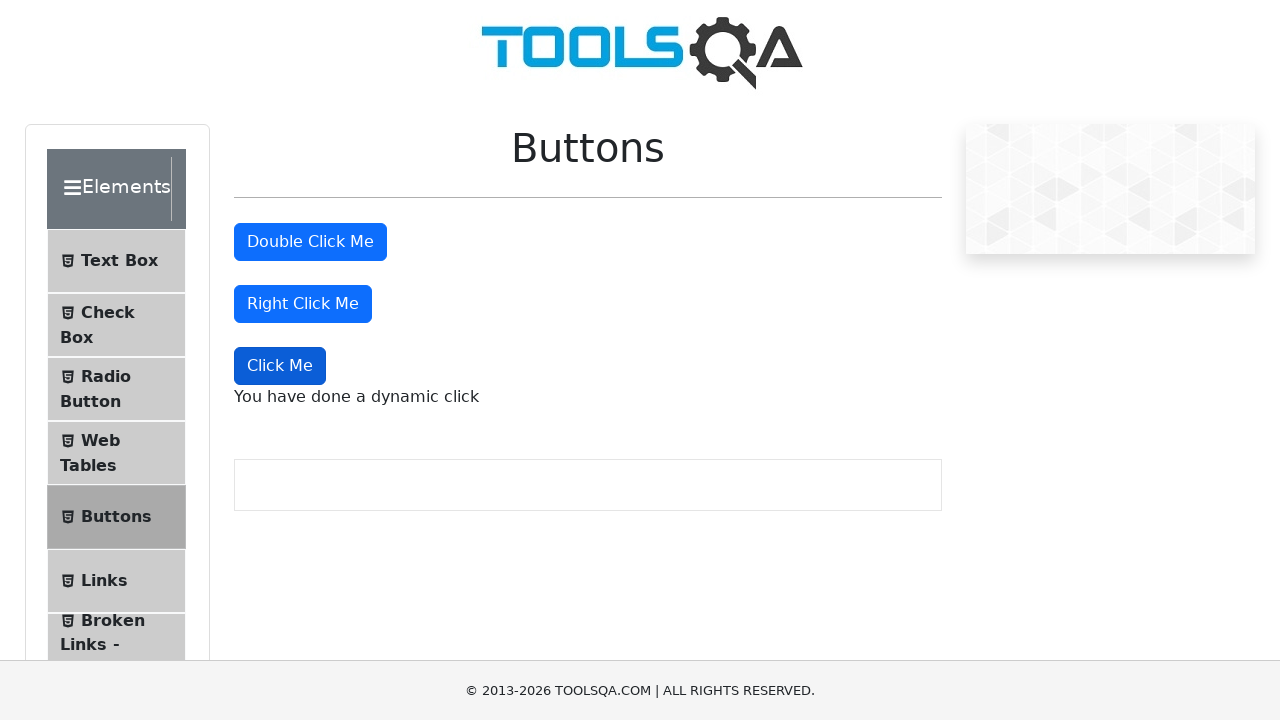

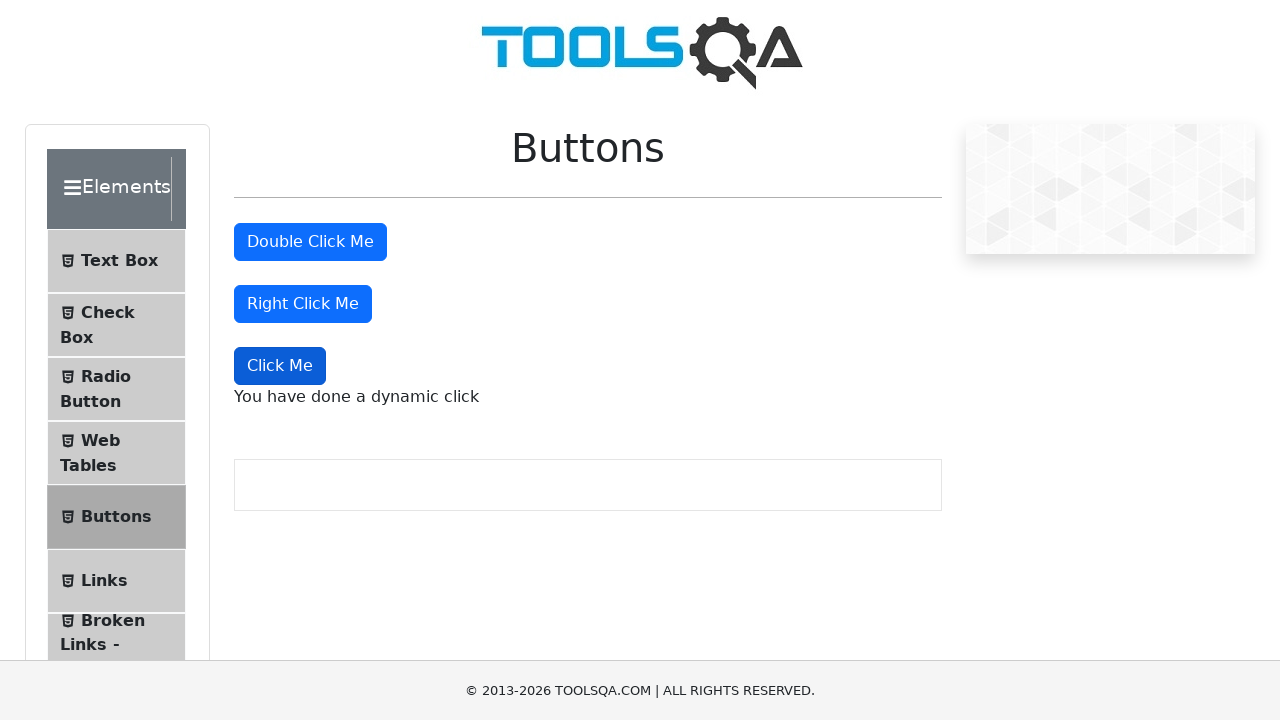